Tests clicking on the "Visit Chicago" button by finding the topmost element at the button's coordinates using JavaScript and clicking it

Starting URL: https://untestable.site/the_clone

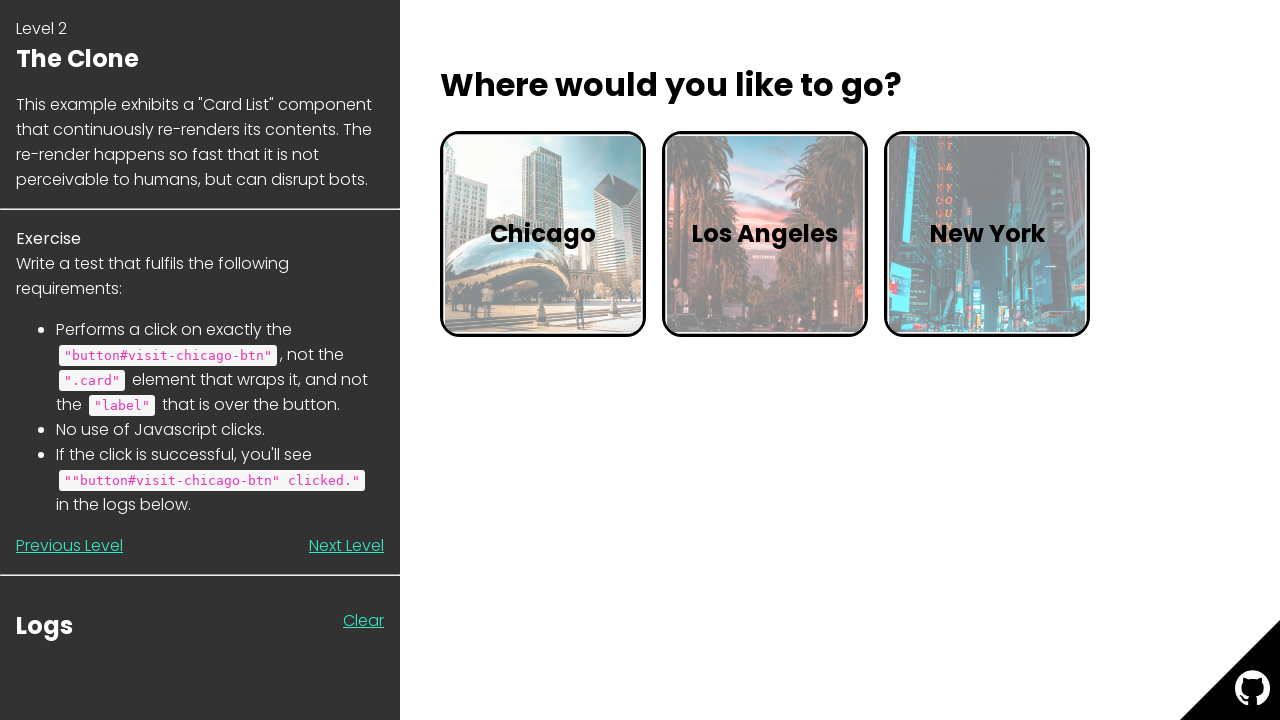

Waited for 'Visit Chicago' button to be visible
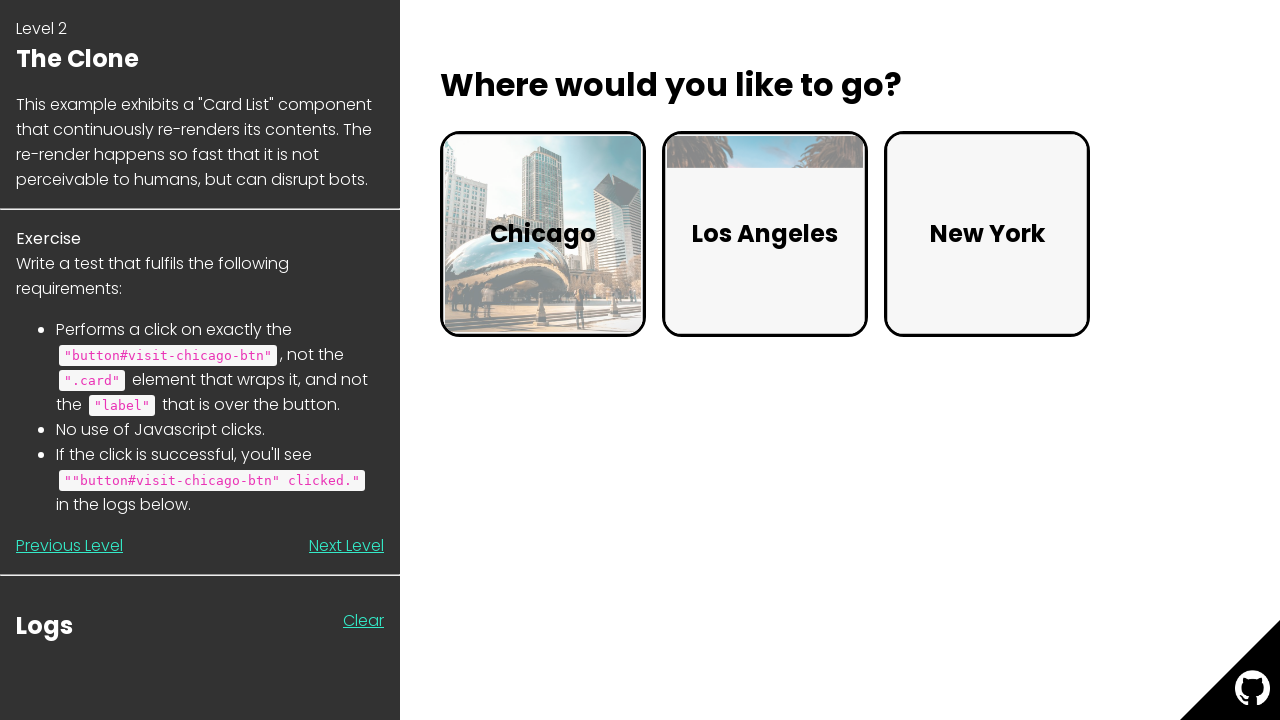

Retrieved bounding box of 'Visit Chicago' button
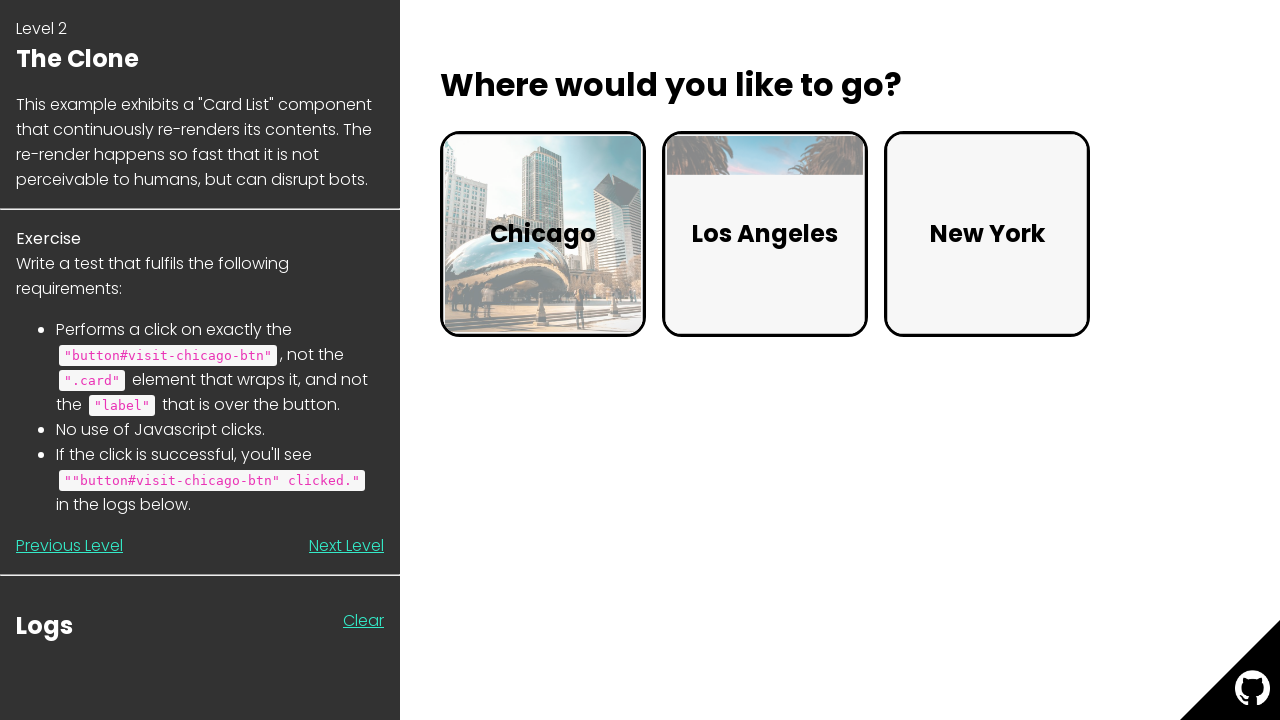

Calculated button center coordinates: (543, 233)
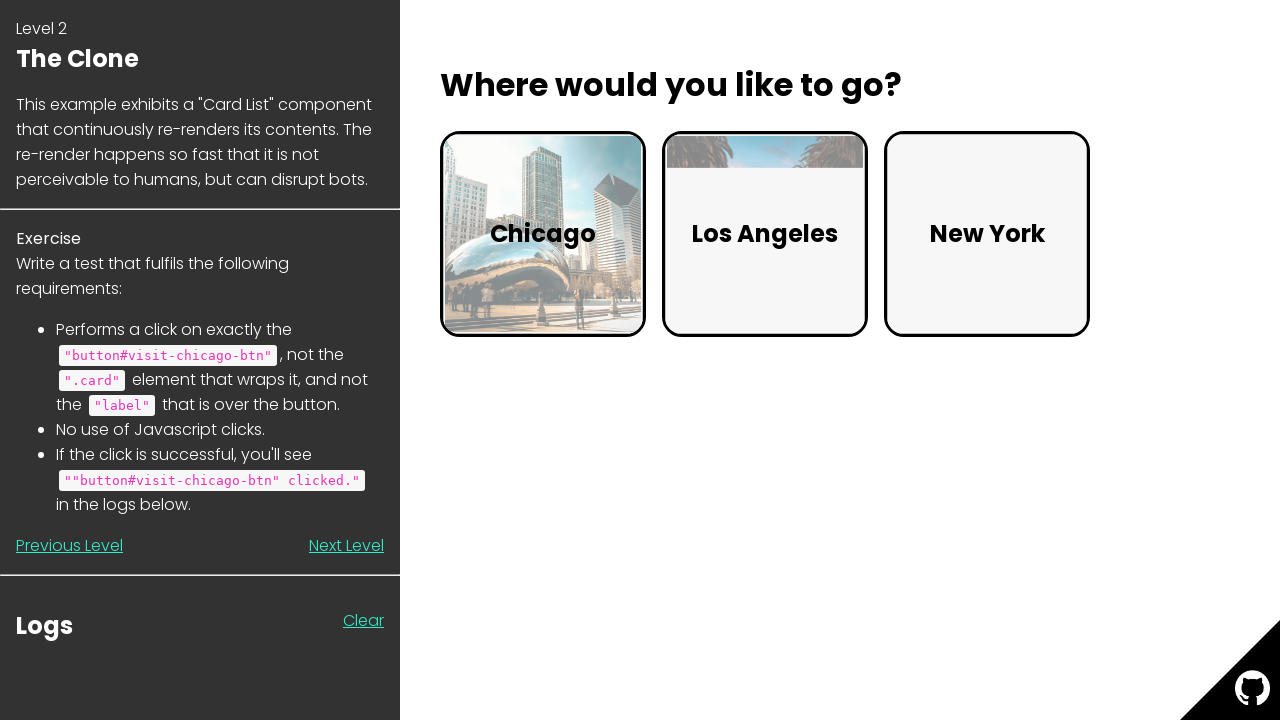

Used JavaScript to find and click the topmost element at button coordinates
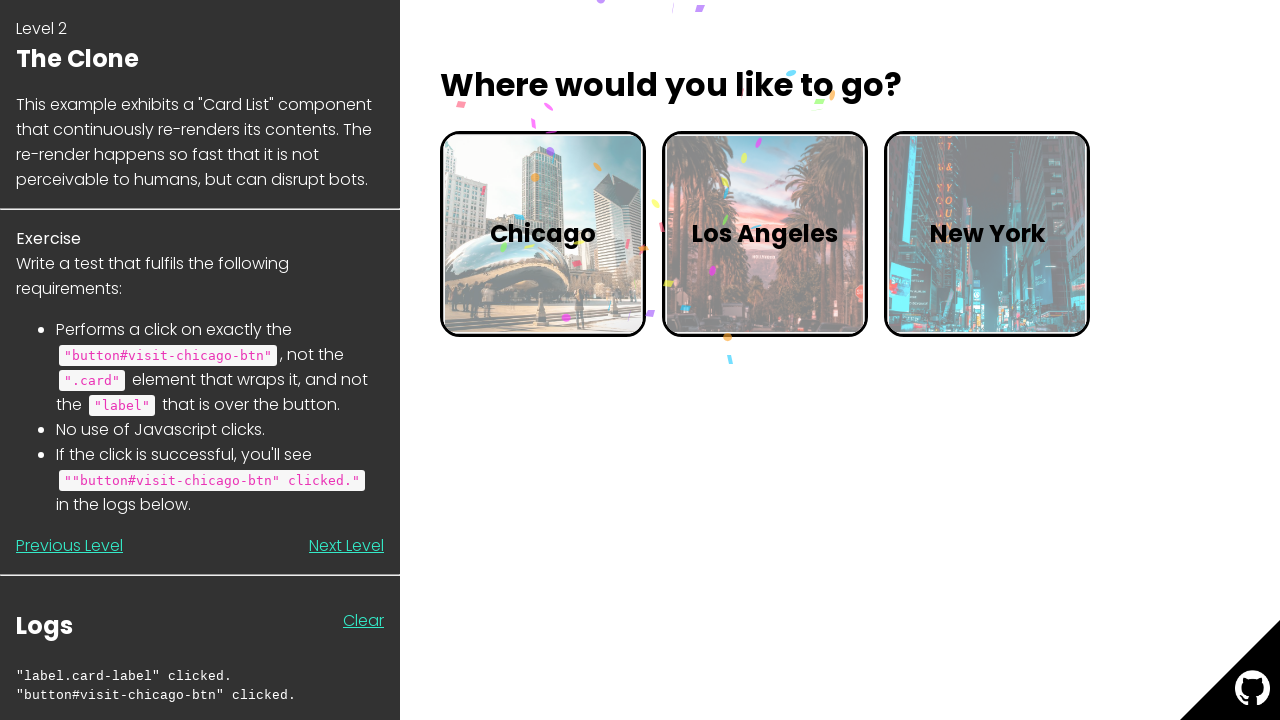

Waited 2 seconds for click action to complete
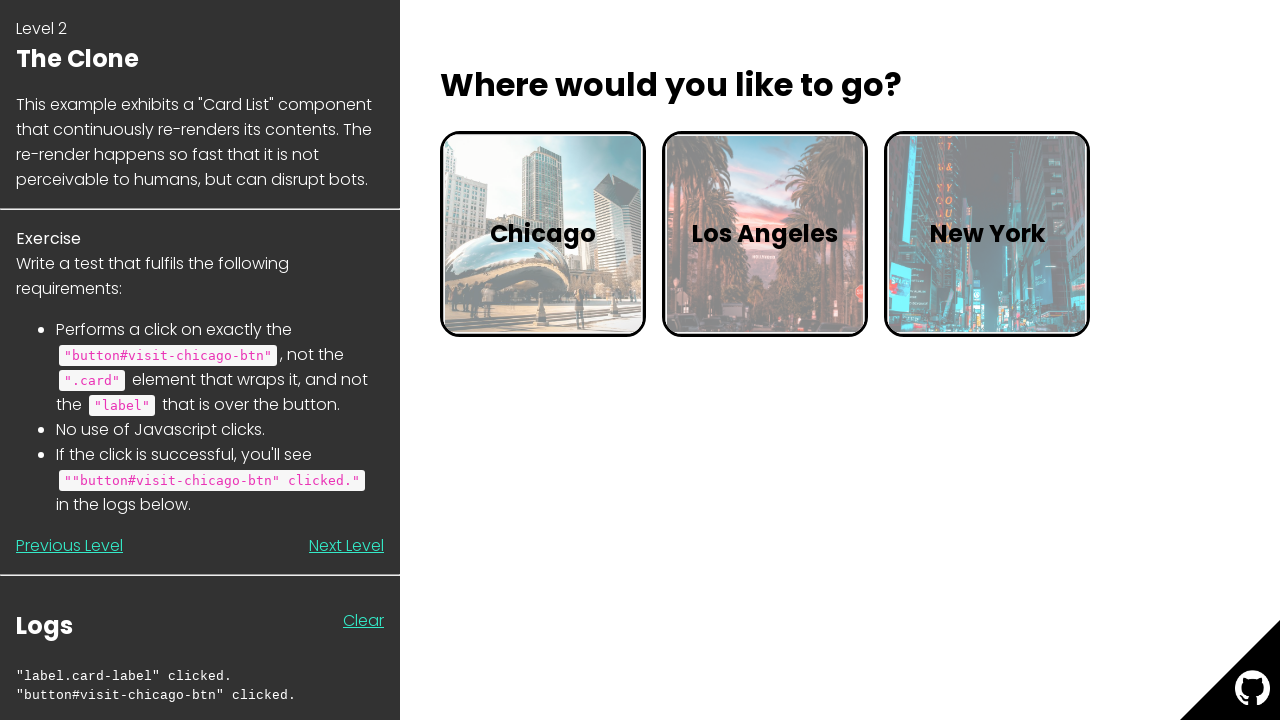

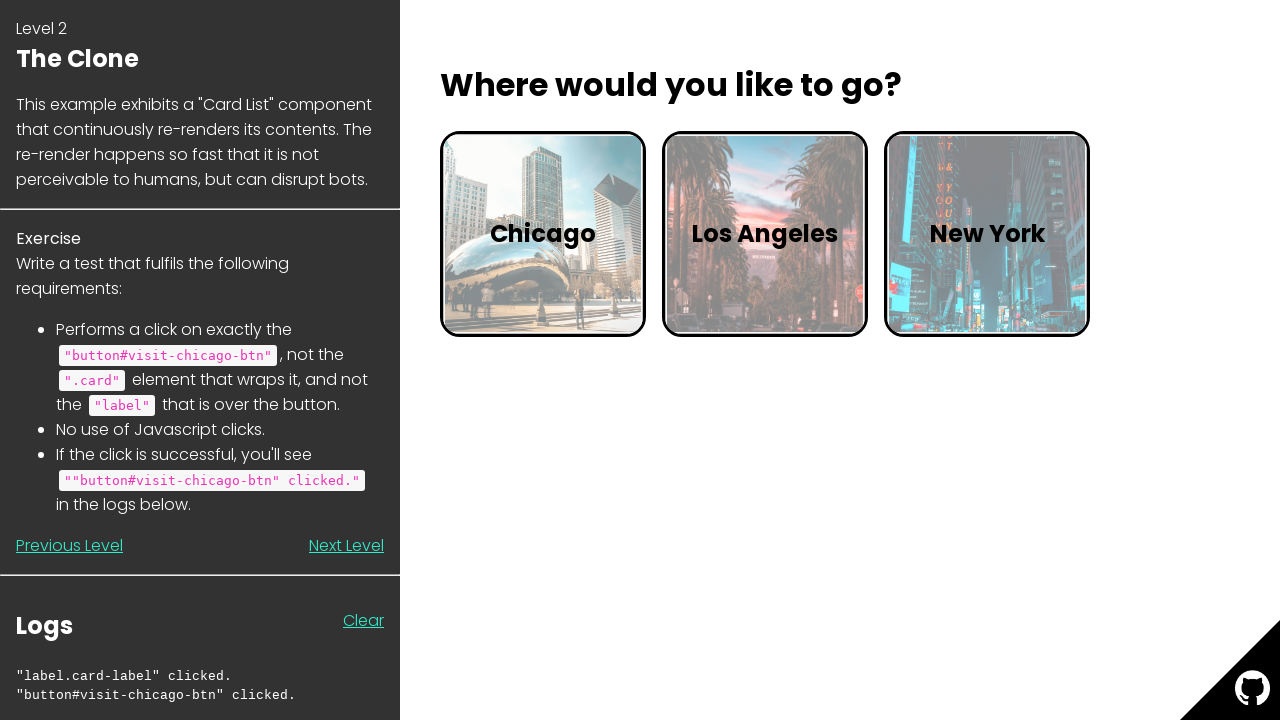